Tests successful search functionality on a fruits website by entering "ana" in the search field and verifying that 2 result cards are displayed

Starting URL: https://labasse.github.io/fruits/

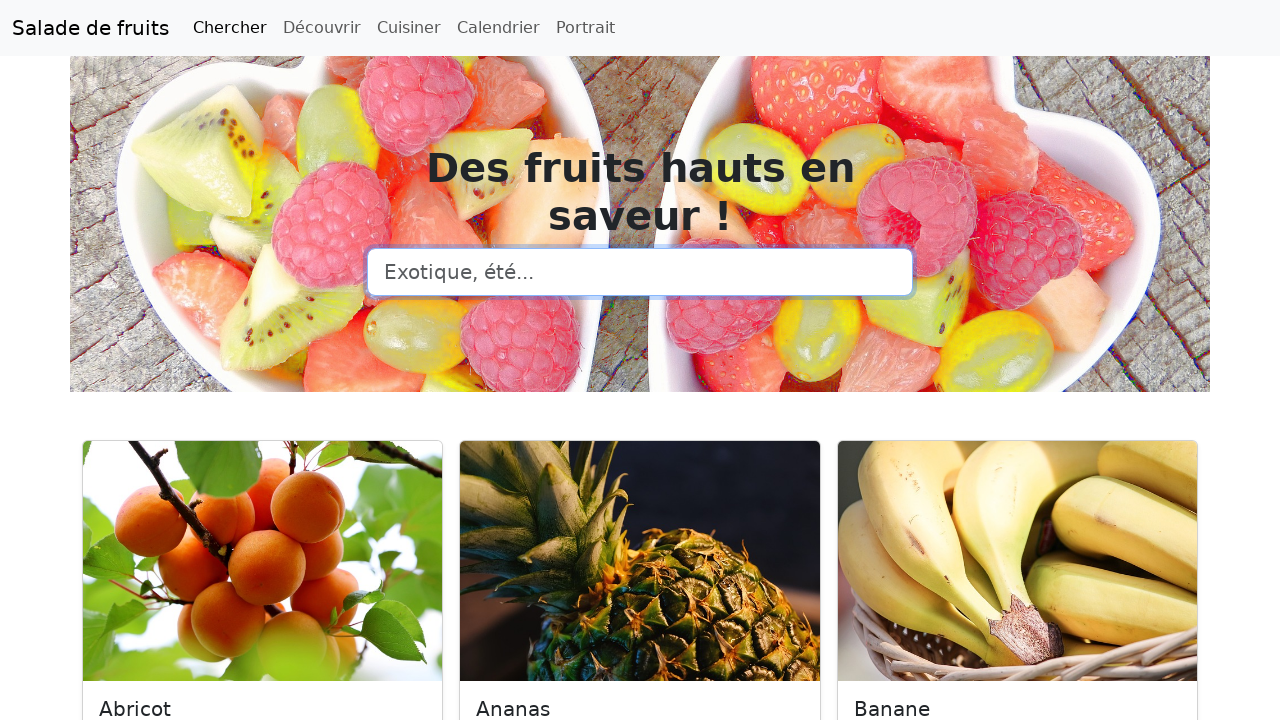

Clicked on the search input field at (640, 272) on .form-control
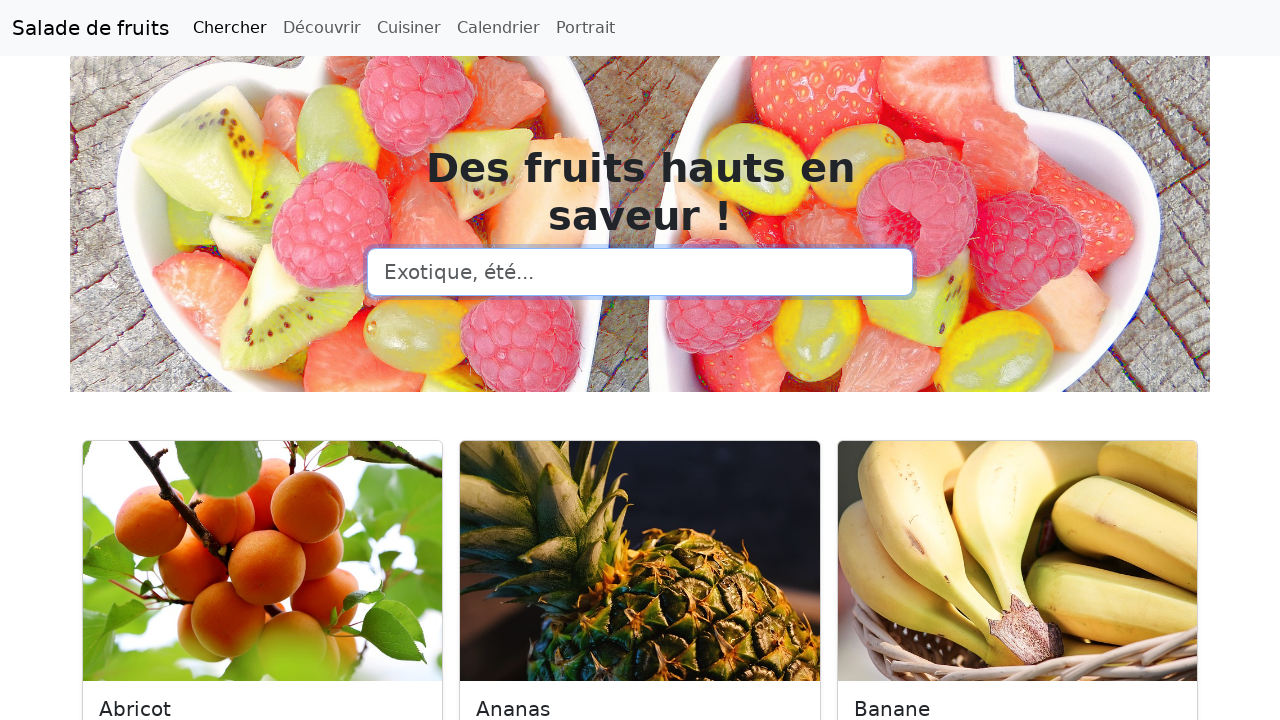

Filled search field with 'ana' on .form-control
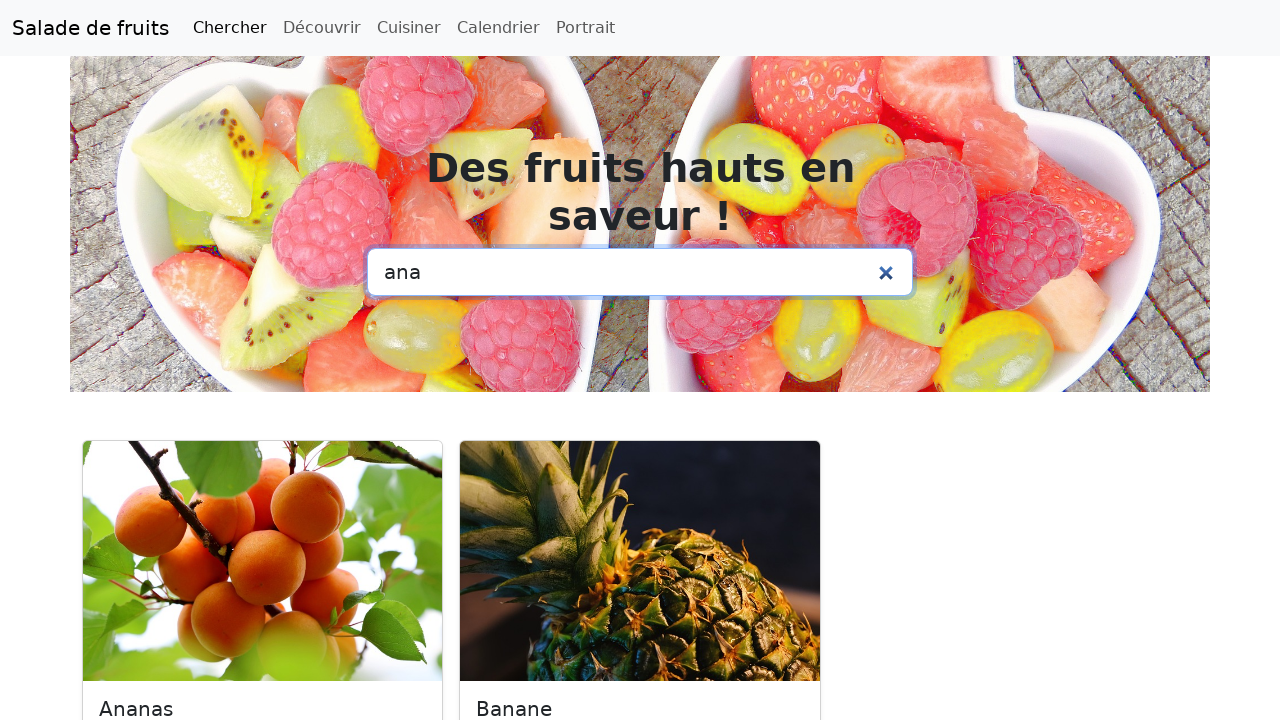

Search results loaded with 2 result cards displayed
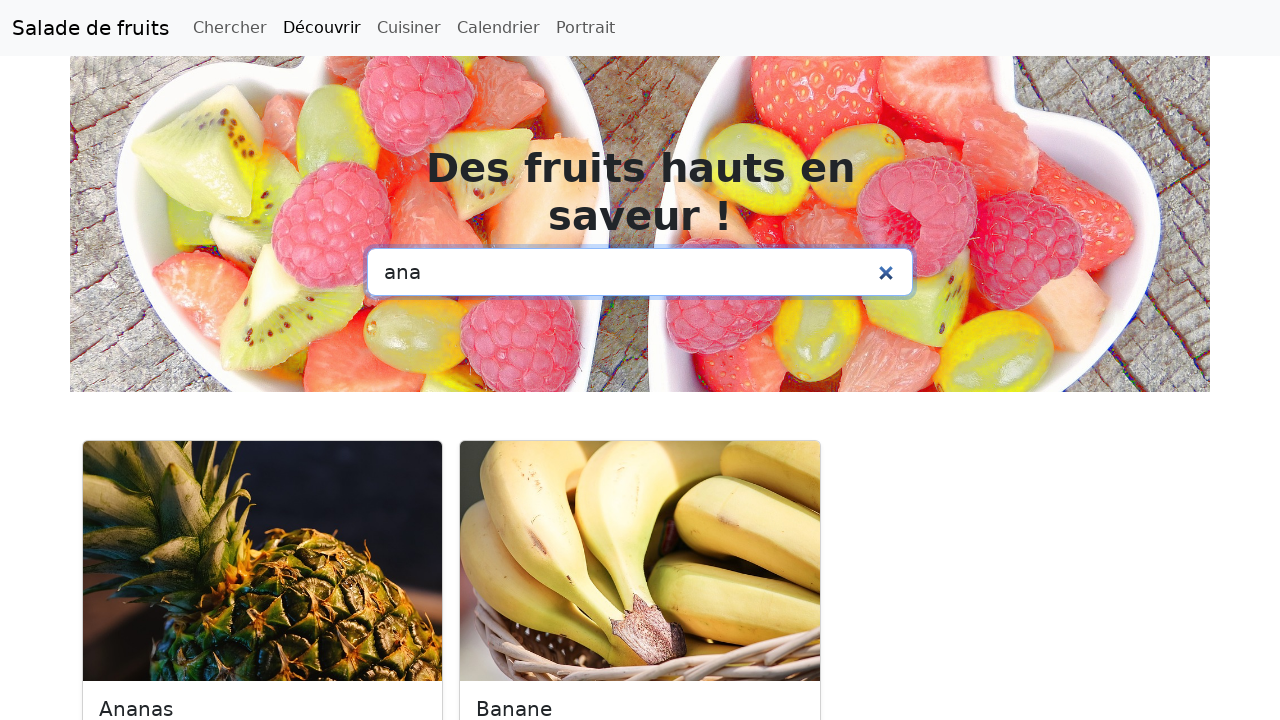

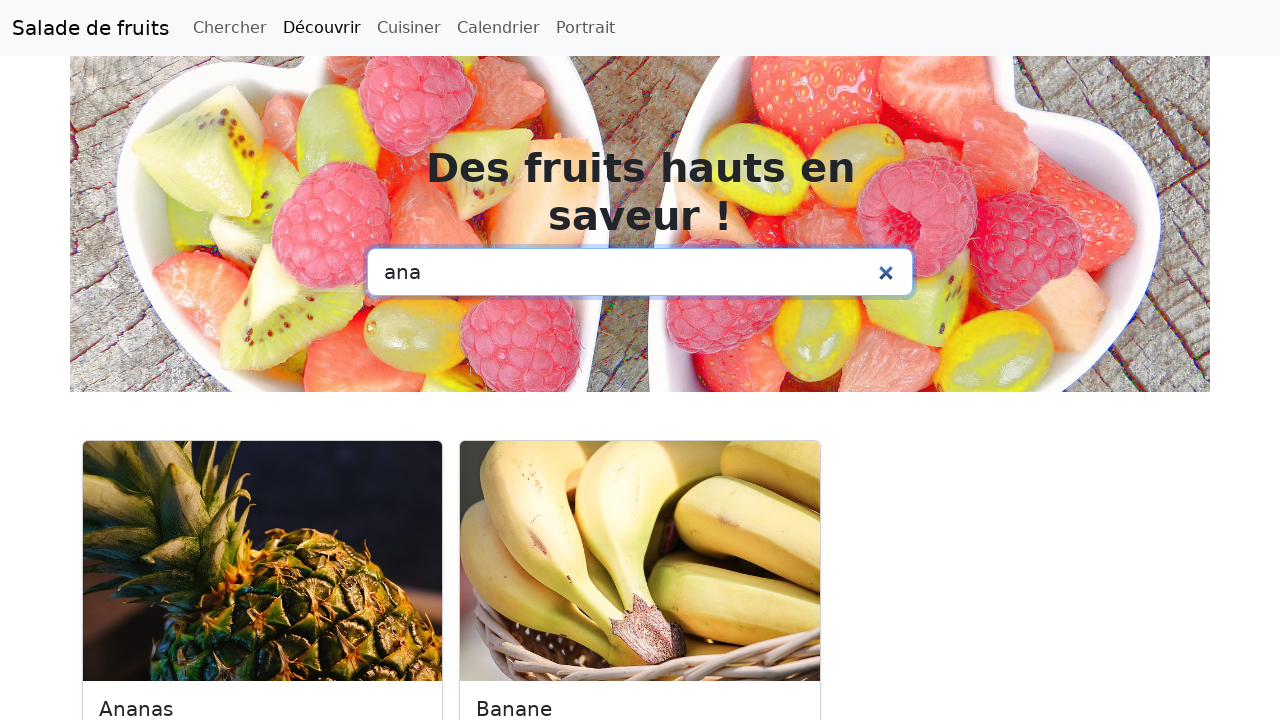